Navigates to Hot Topic and Box Lunch product pages for Funko Pop figures and verifies that product page elements load correctly, checking for stock availability indicators.

Starting URL: https://www.hottopic.com/product/funko-demon-slayer-kimetsu-no-yaiba-pop-animation-tanjiro-with-mask-vinyl-figure-hot-topic-exclusive/13412216.html

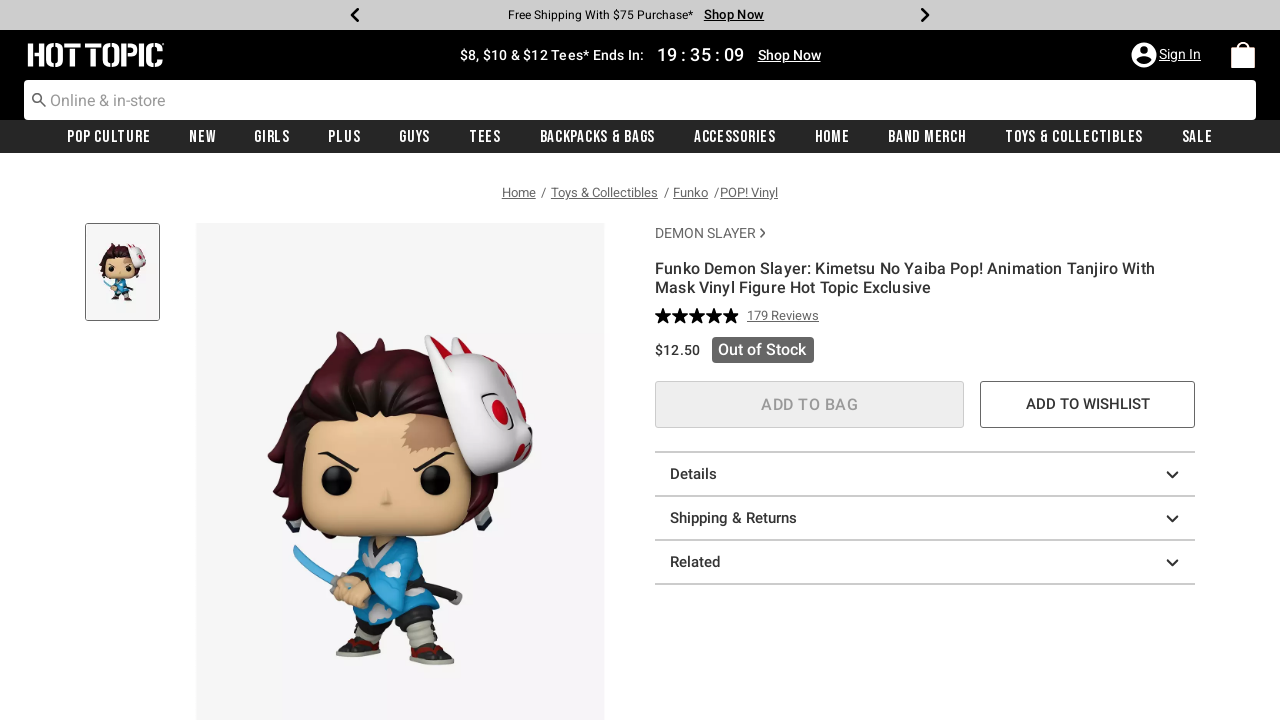

Stock indicator (.color-green) not found on Hot Topic page - may be out of stock
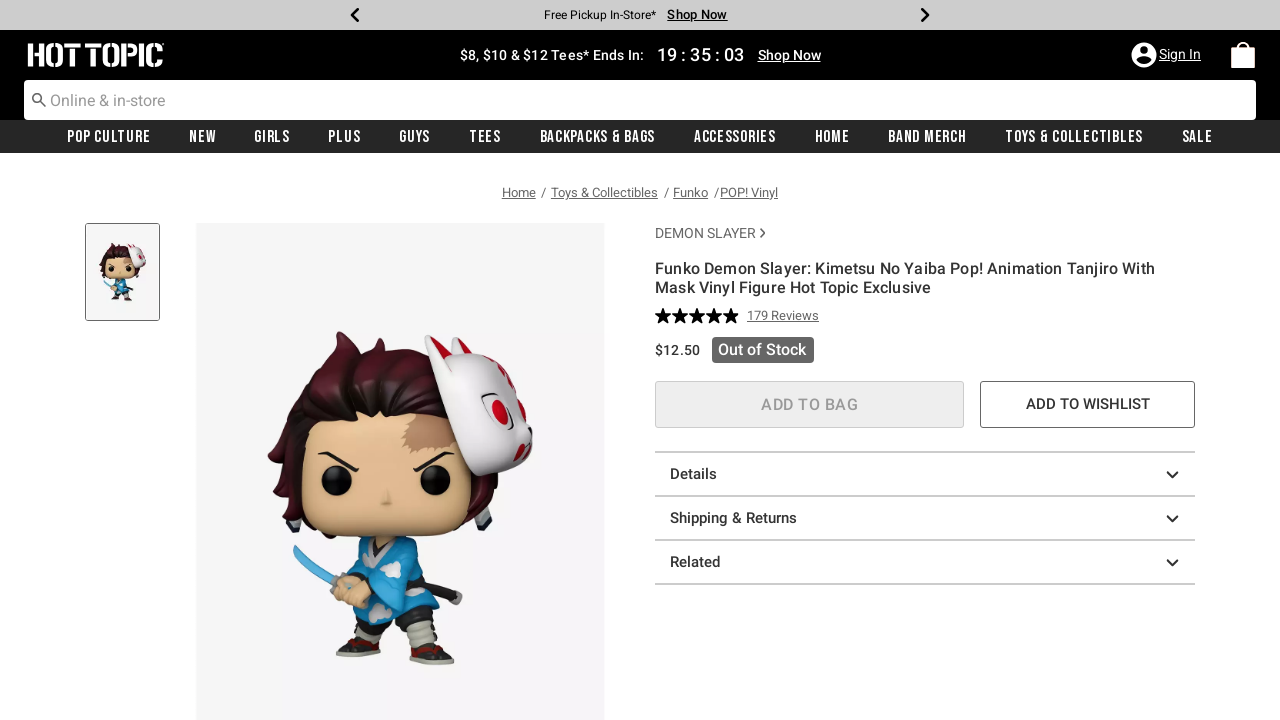

Add-to-cart button (#add-to-cart) not found on Hot Topic page - may be out of stock
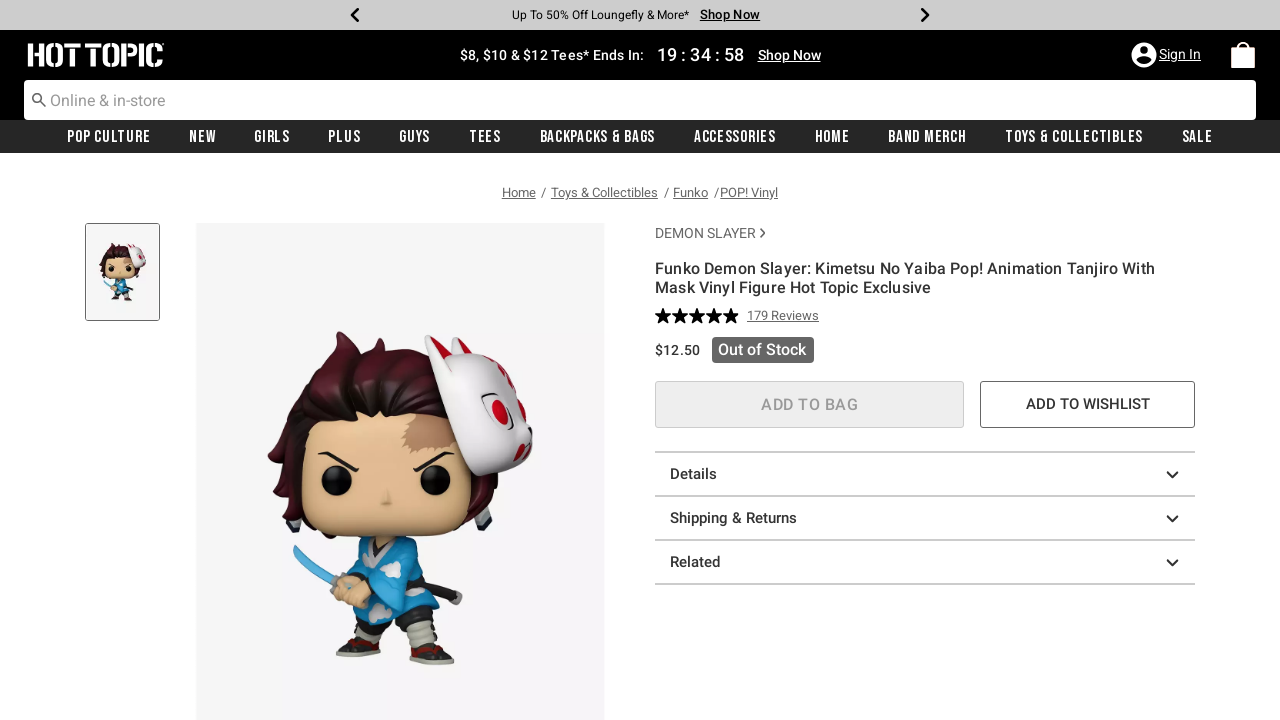

Navigated to Box Lunch Tanjiro Kamado Funko Pop product page
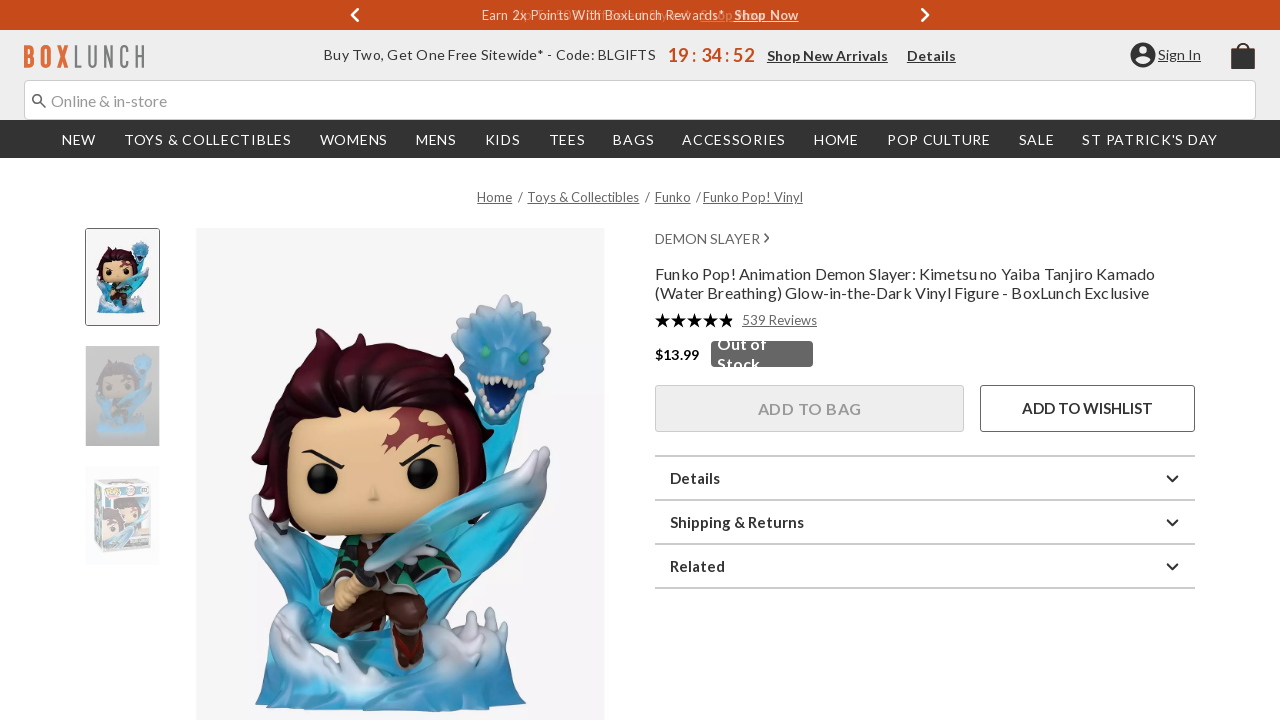

Add-to-cart button (#add-to-cart) not found on Box Lunch page - may be out of stock
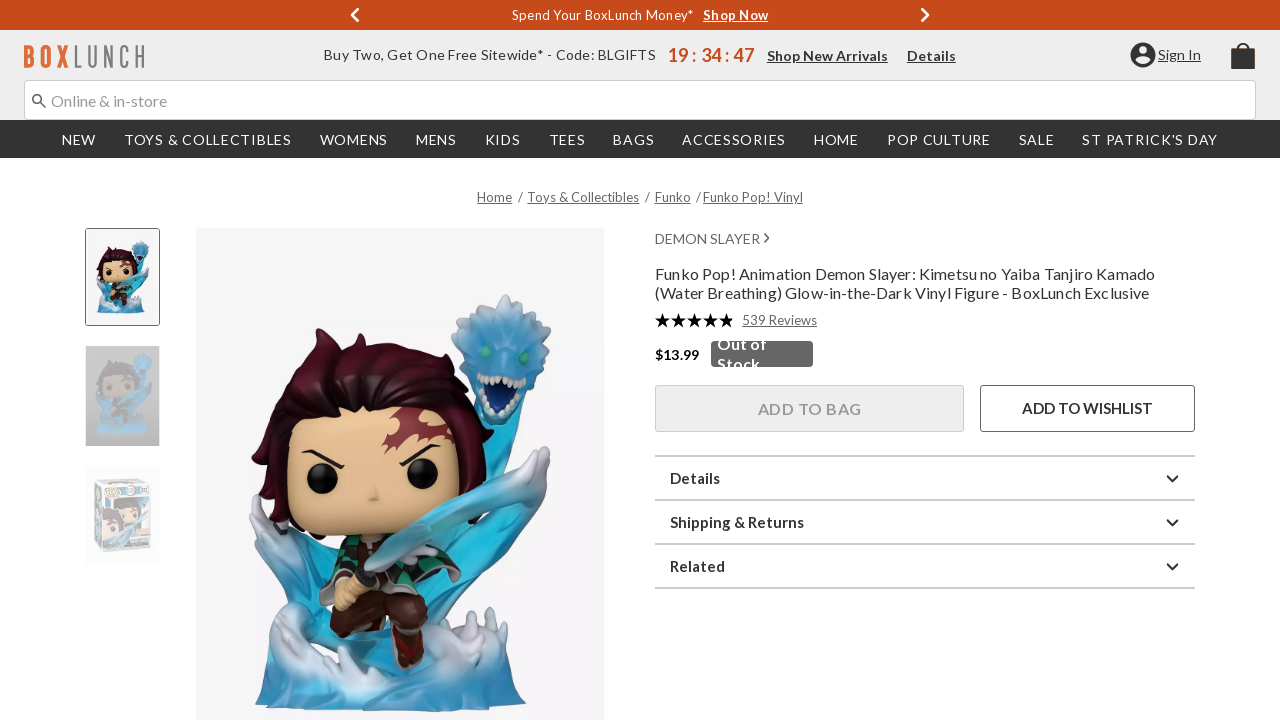

Navigated back to Hot Topic Tanjiro with Mask Funko Pop product page
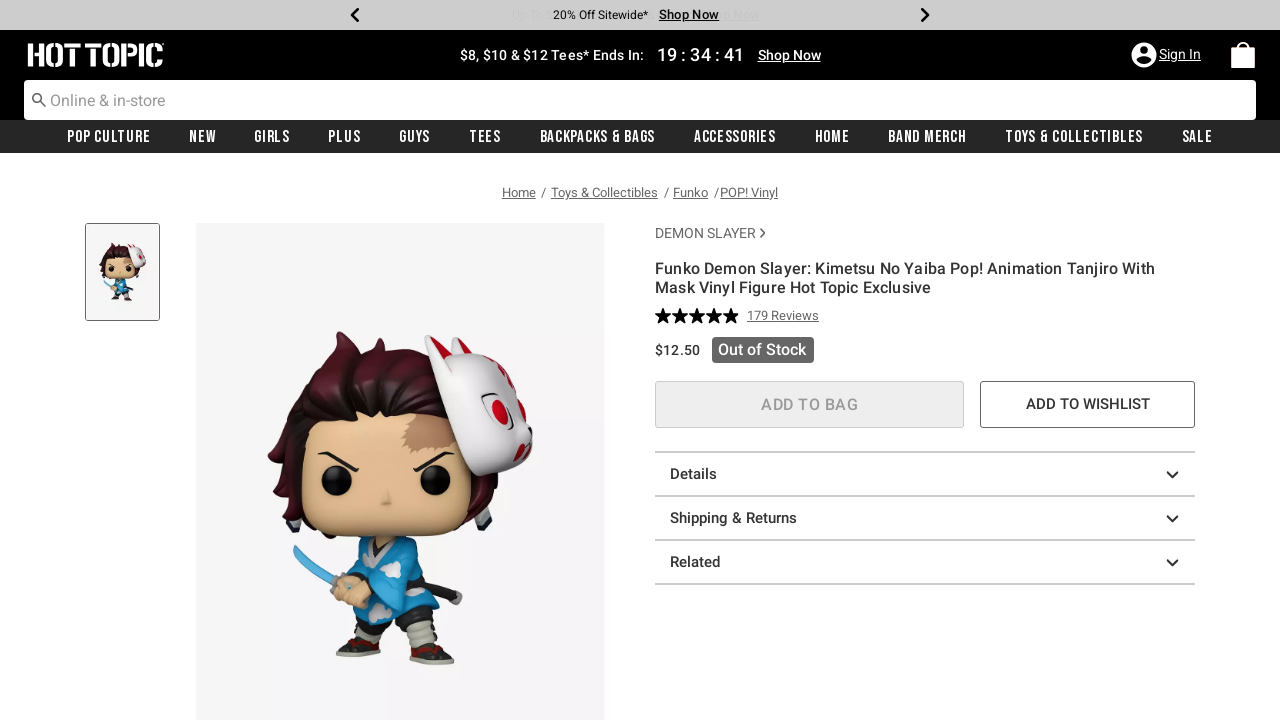

Add-to-cart button (#add-to-cart) not found on Hot Topic page - verification failed or out of stock
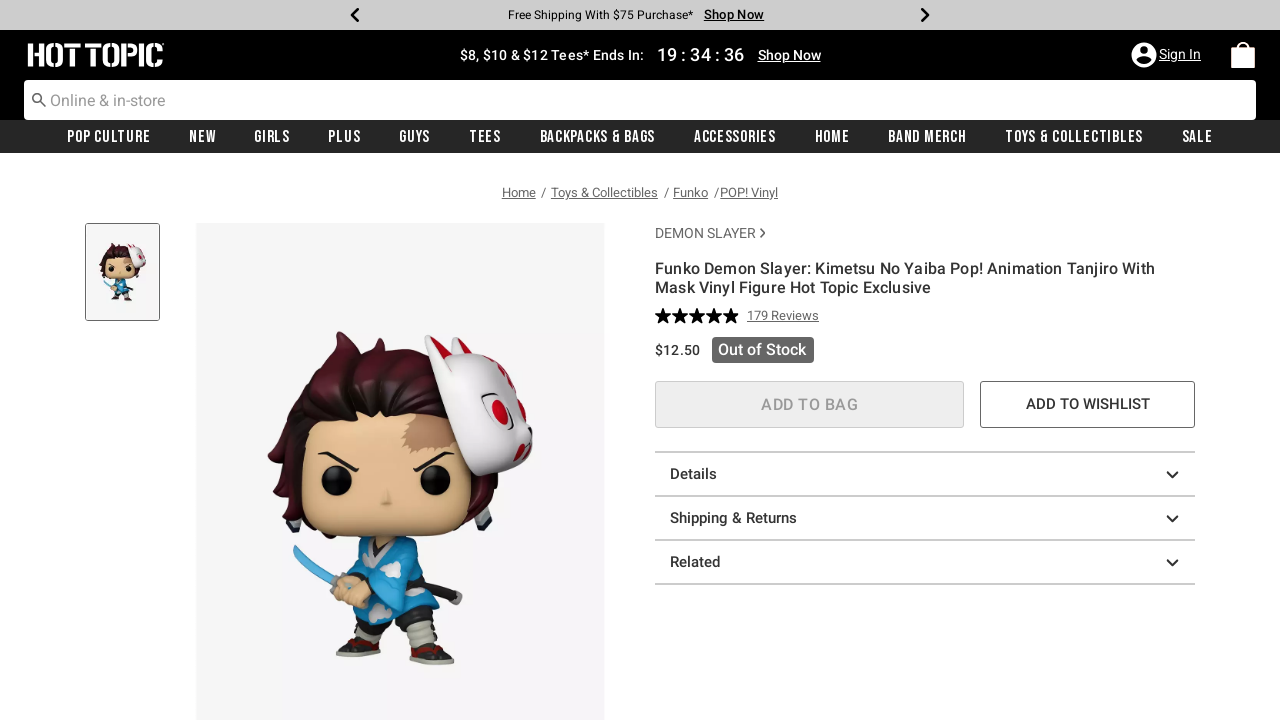

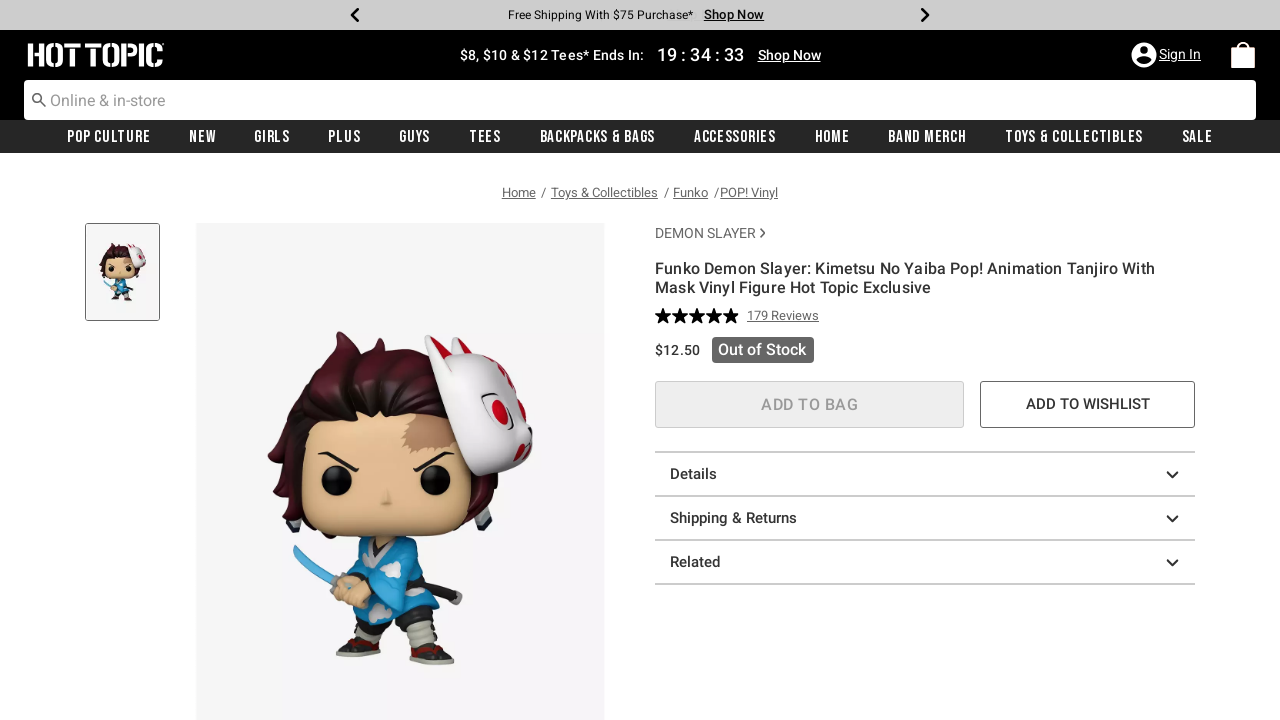